Tests navigation through Jenkins documentation by clicking through Documentation, Installing Jenkins, and Windows links, then verifying the first step text.

Starting URL: https://www.jenkins.io/

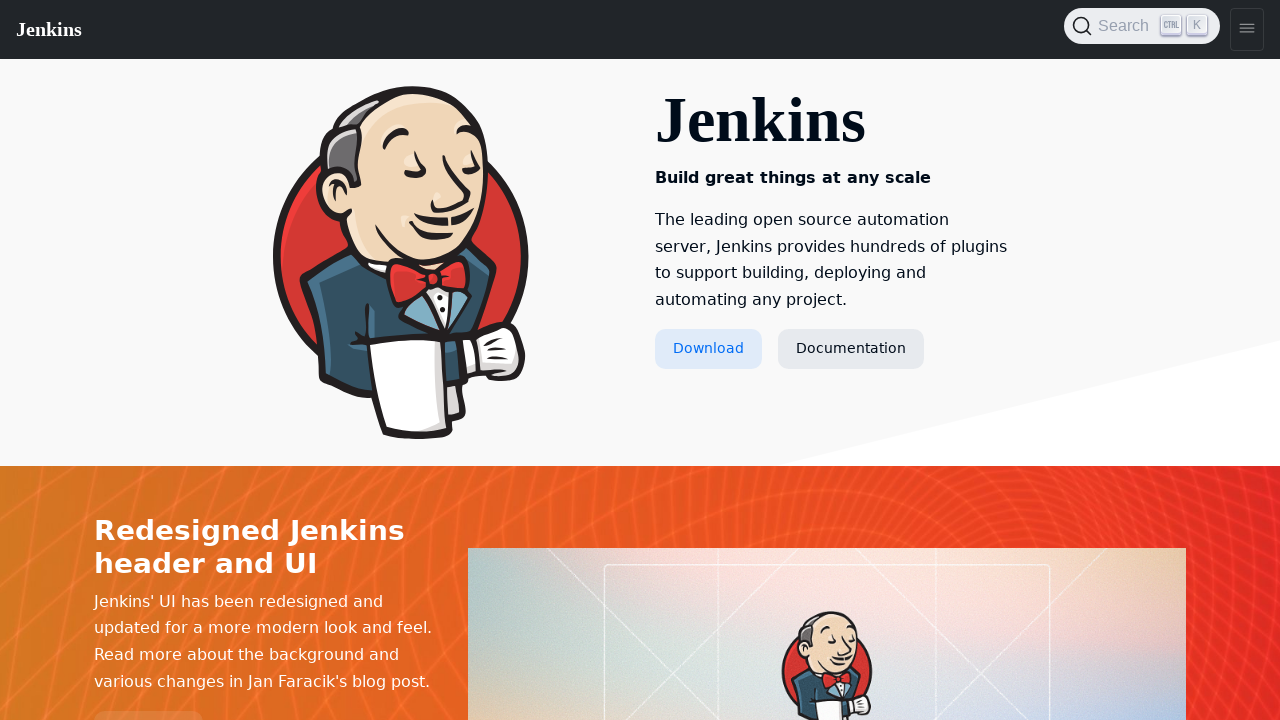

Clicked Documentation link at (851, 349) on text=Documentation
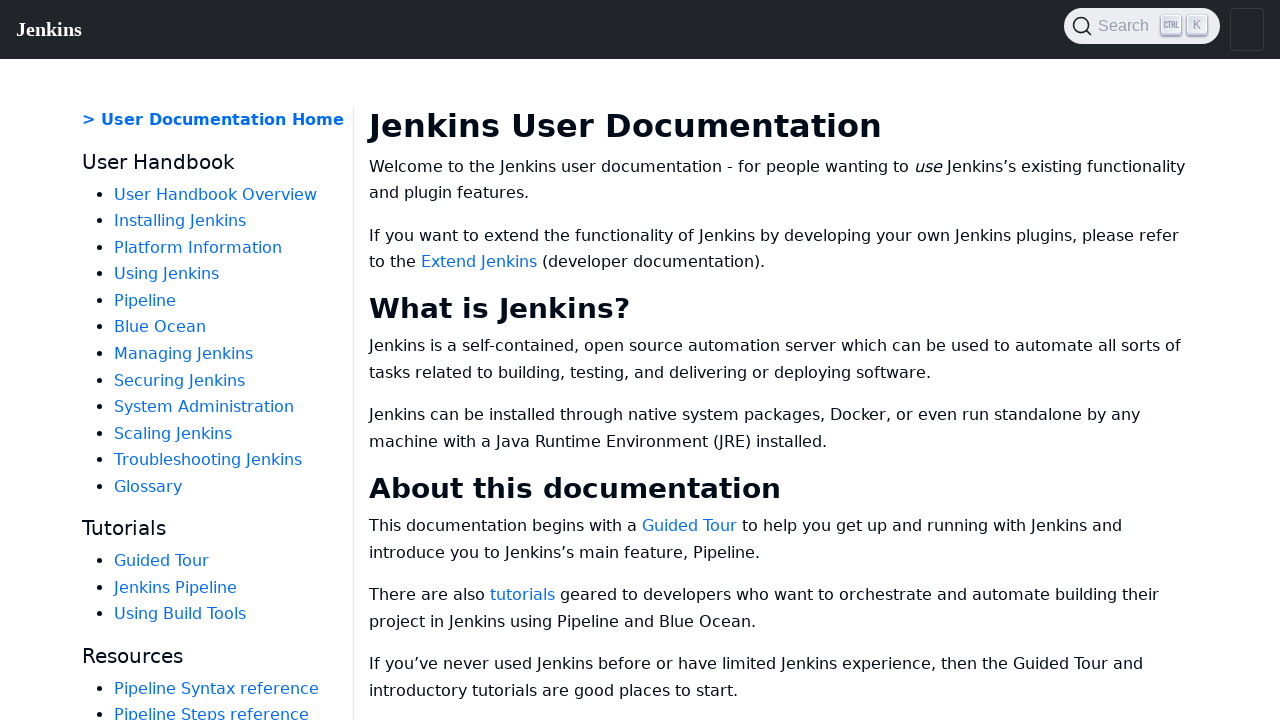

Clicked Installing Jenkins link at (180, 221) on text=Installing Jenkins
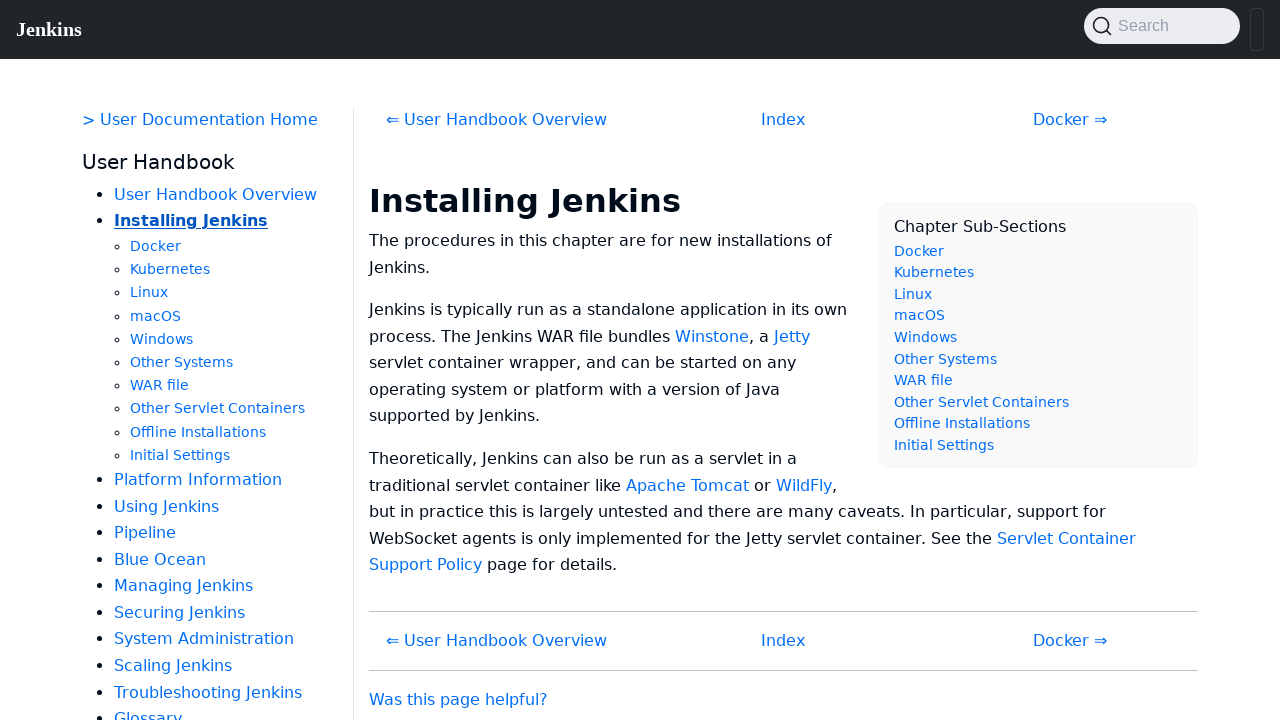

Clicked Windows link at (162, 339) on text=Windows
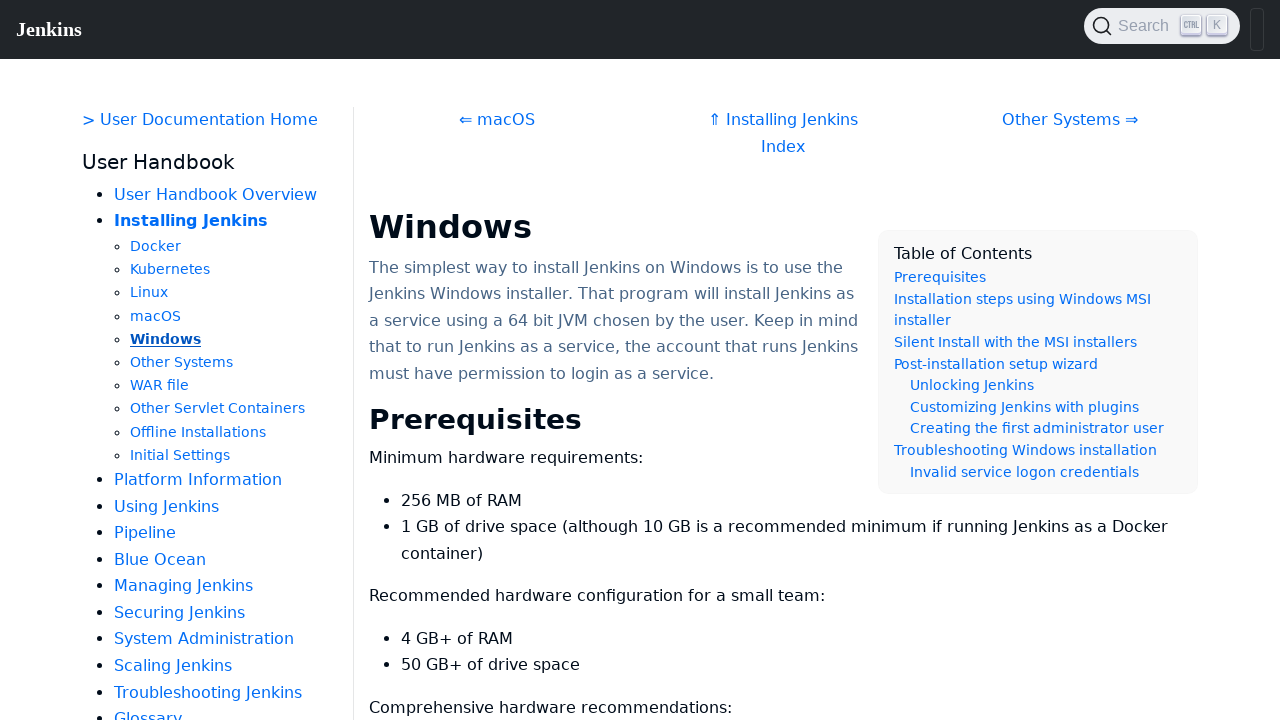

Step text selector loaded
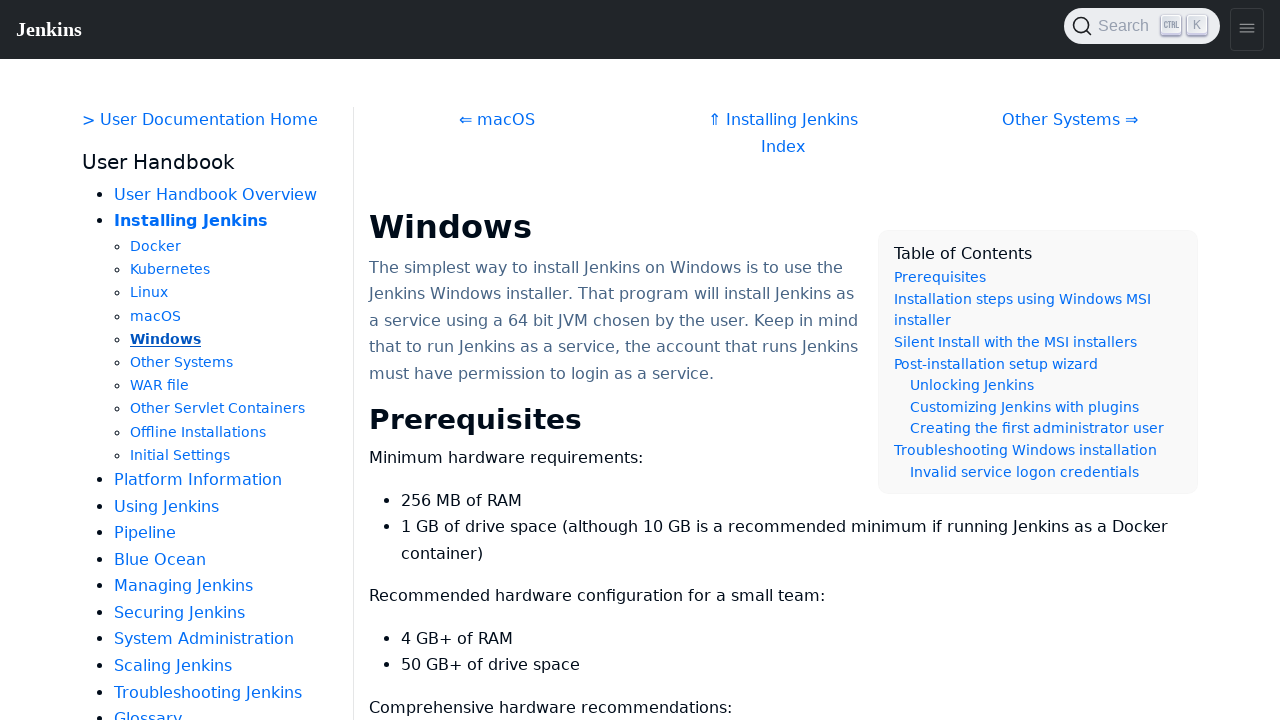

Retrieved first step text content
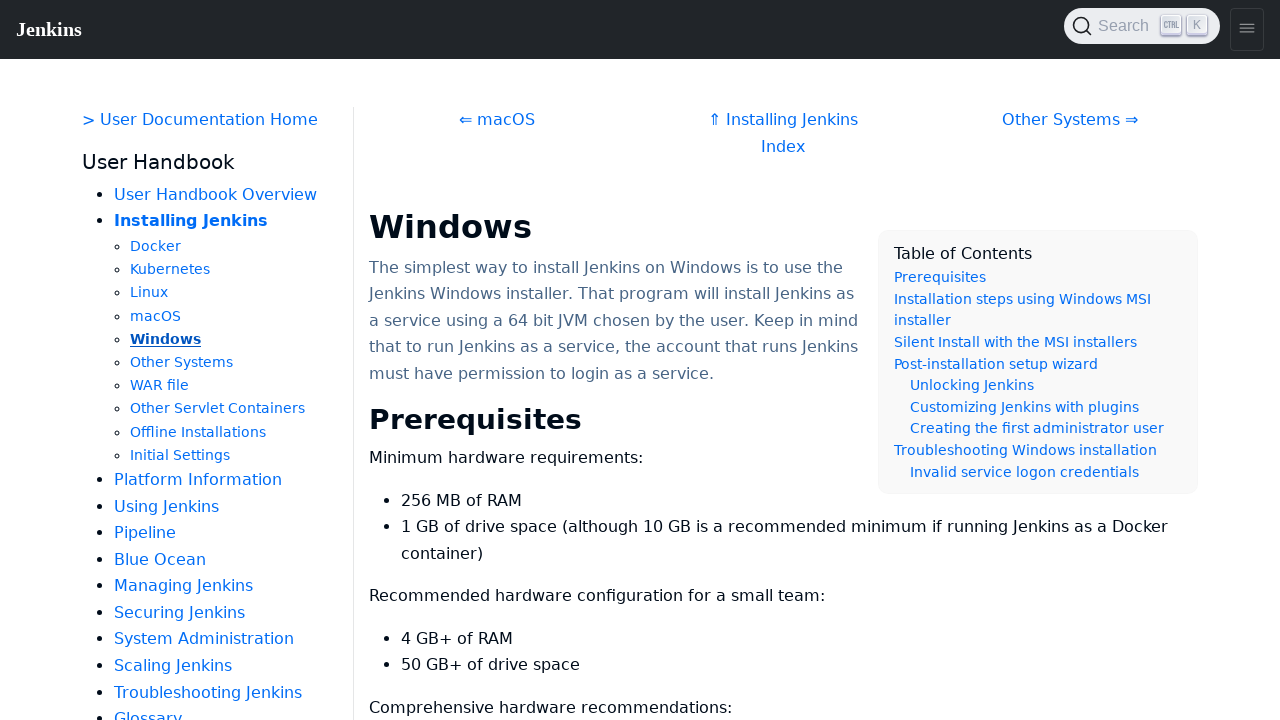

Verified first step text equals 'Step 1: Setup wizard'
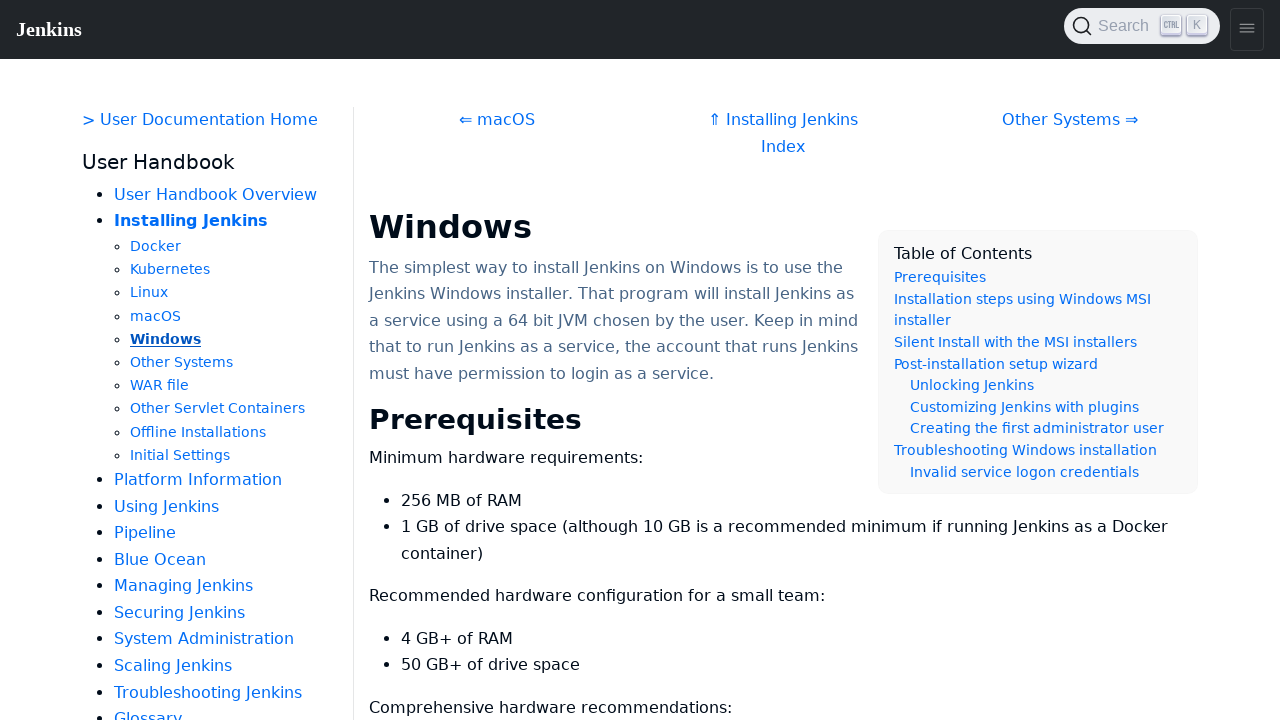

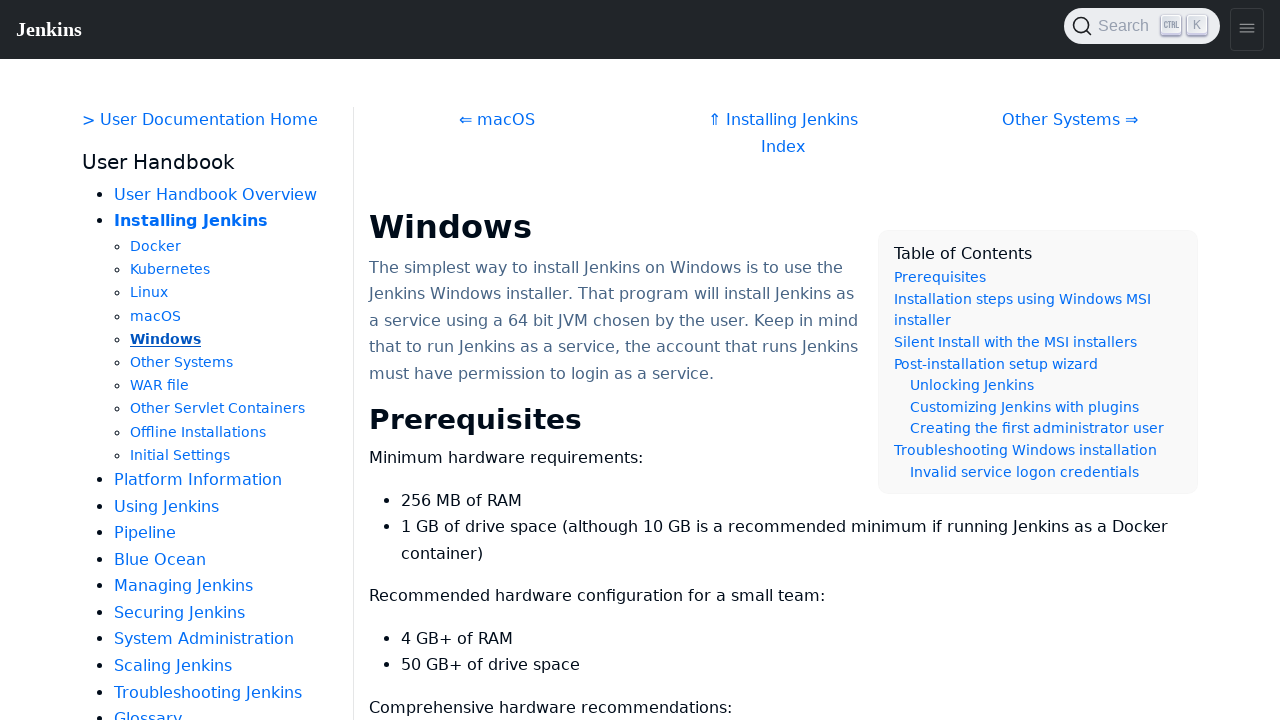